Tests a math quiz form by reading two numbers from the page, calculating their sum, selecting the correct answer from a dropdown menu, and submitting the form.

Starting URL: http://suninjuly.github.io/selects1.html

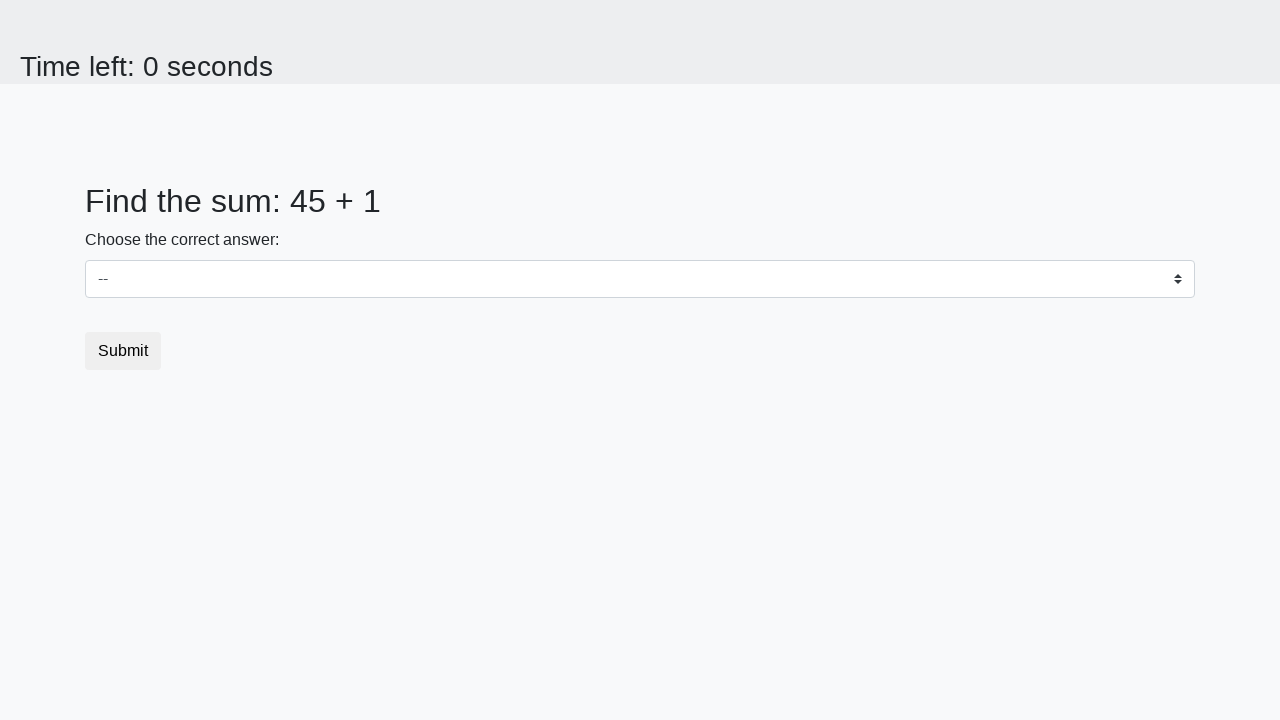

Read first number from #num1 element
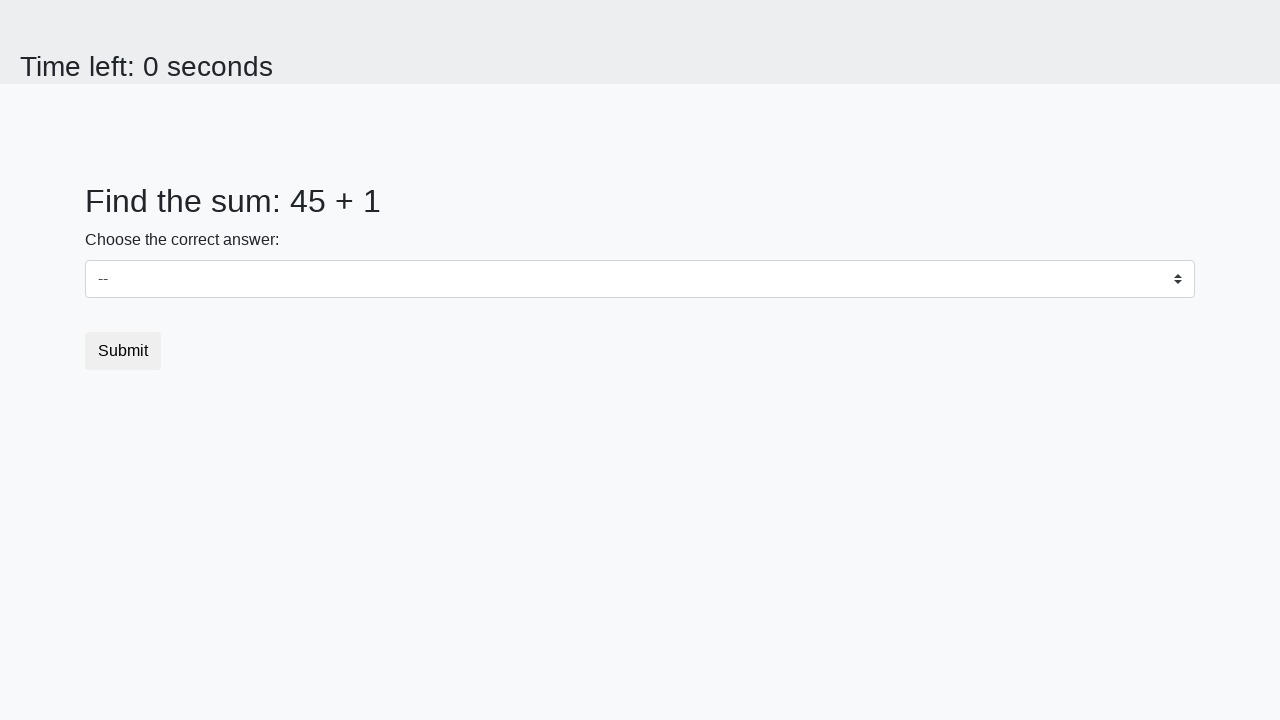

Read second number from #num2 element
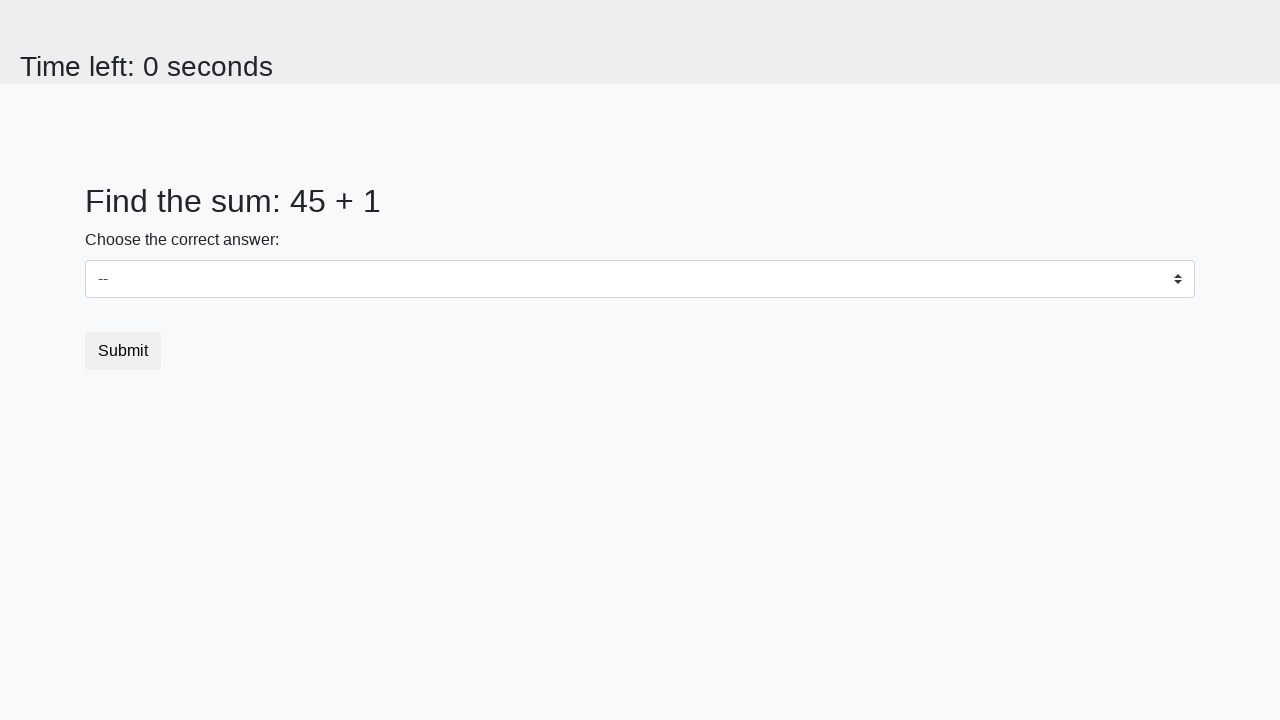

Calculated sum: 45 + 1 = 46
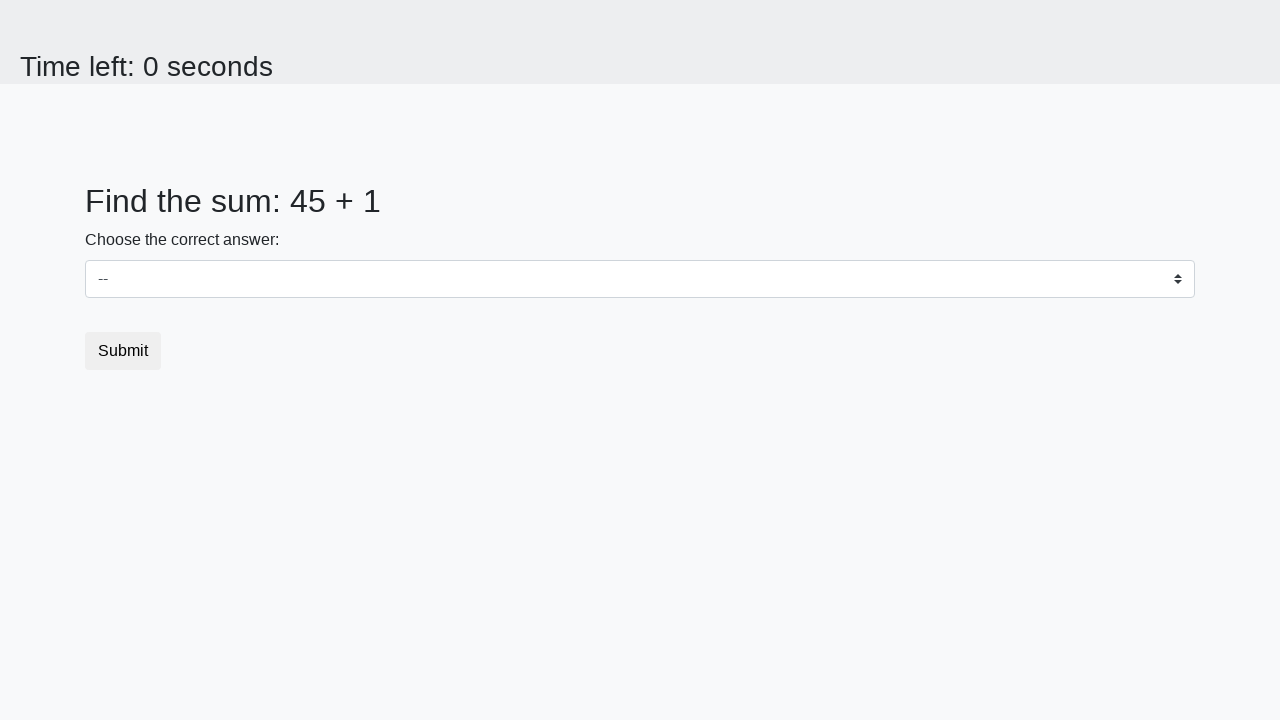

Selected answer '46' from dropdown menu on select
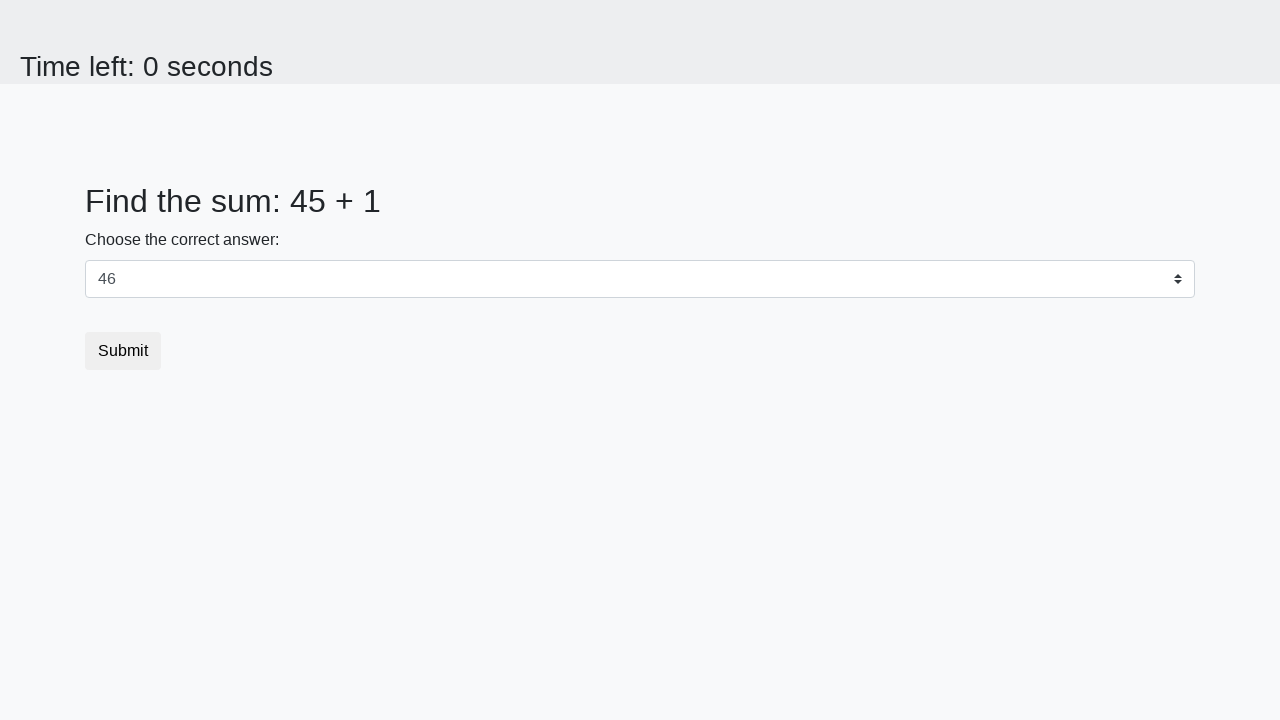

Clicked submit button to submit form at (123, 351) on [type='submit']
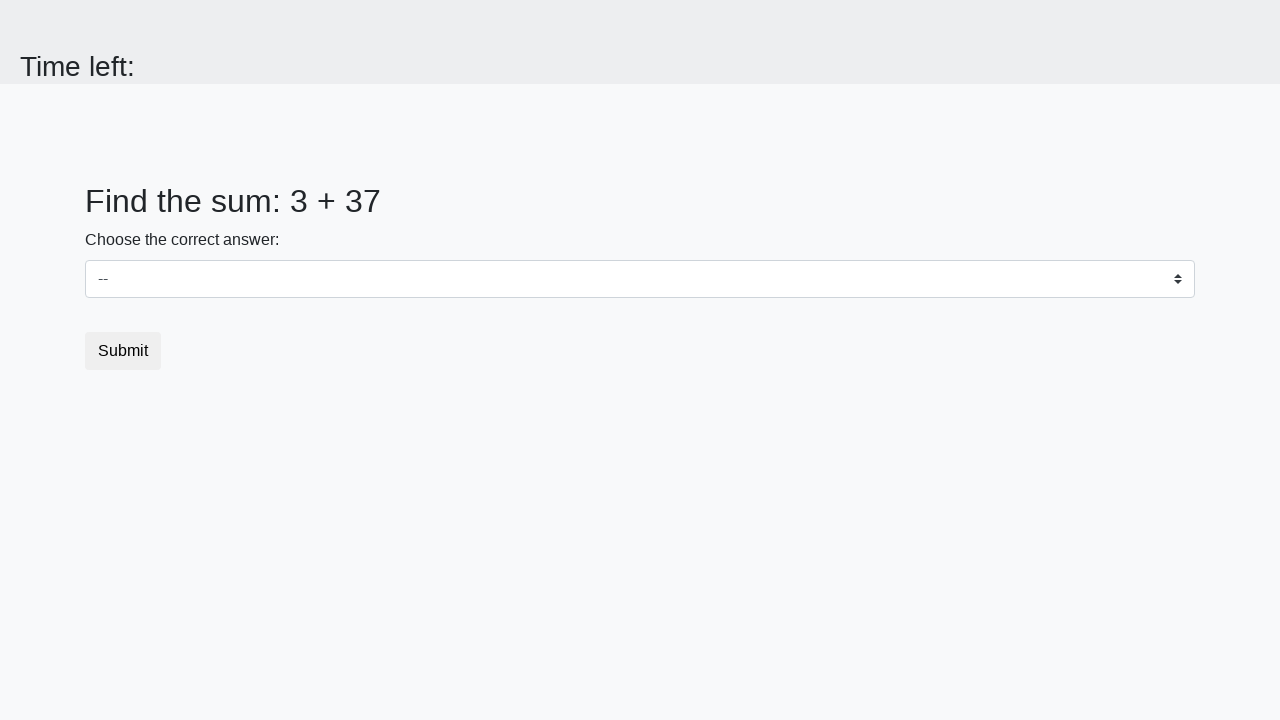

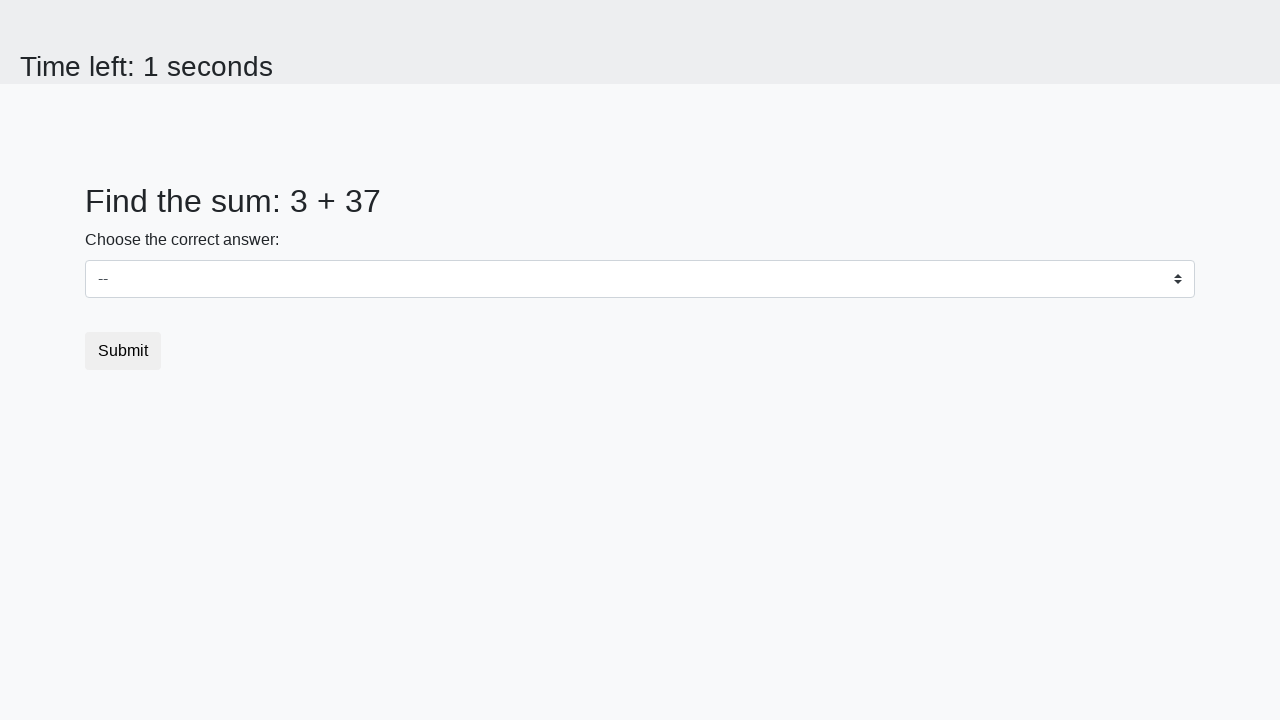